Navigates to the calorie calculator page and verifies the age input element is present by locating it

Starting URL: https://www.calculator.net/calorie-calculator.html

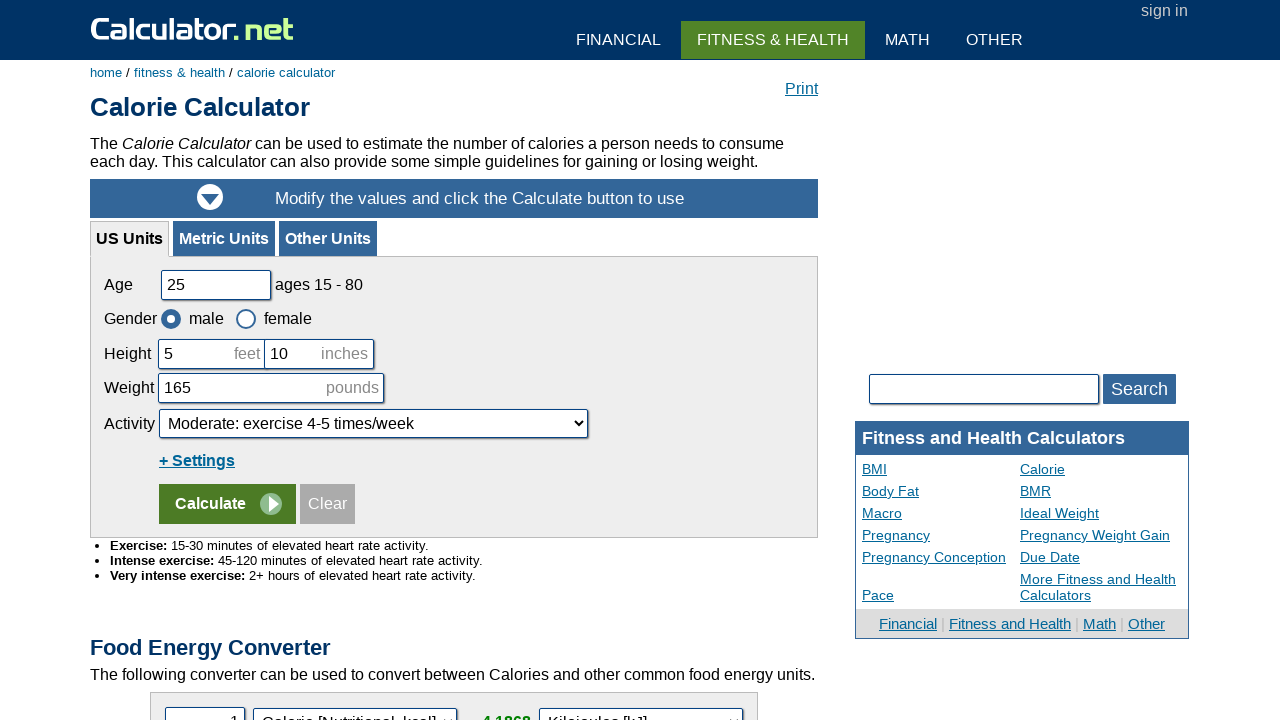

Navigated to calorie calculator page
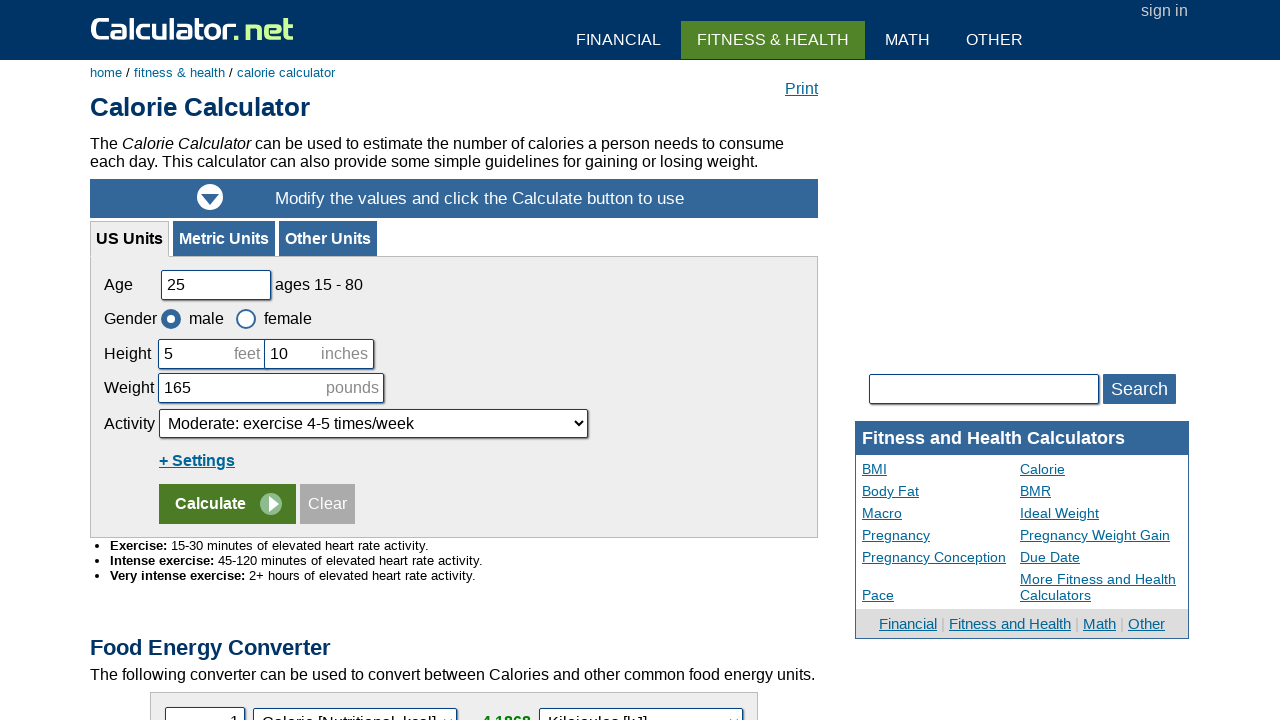

Located age input element with ID 'cage'
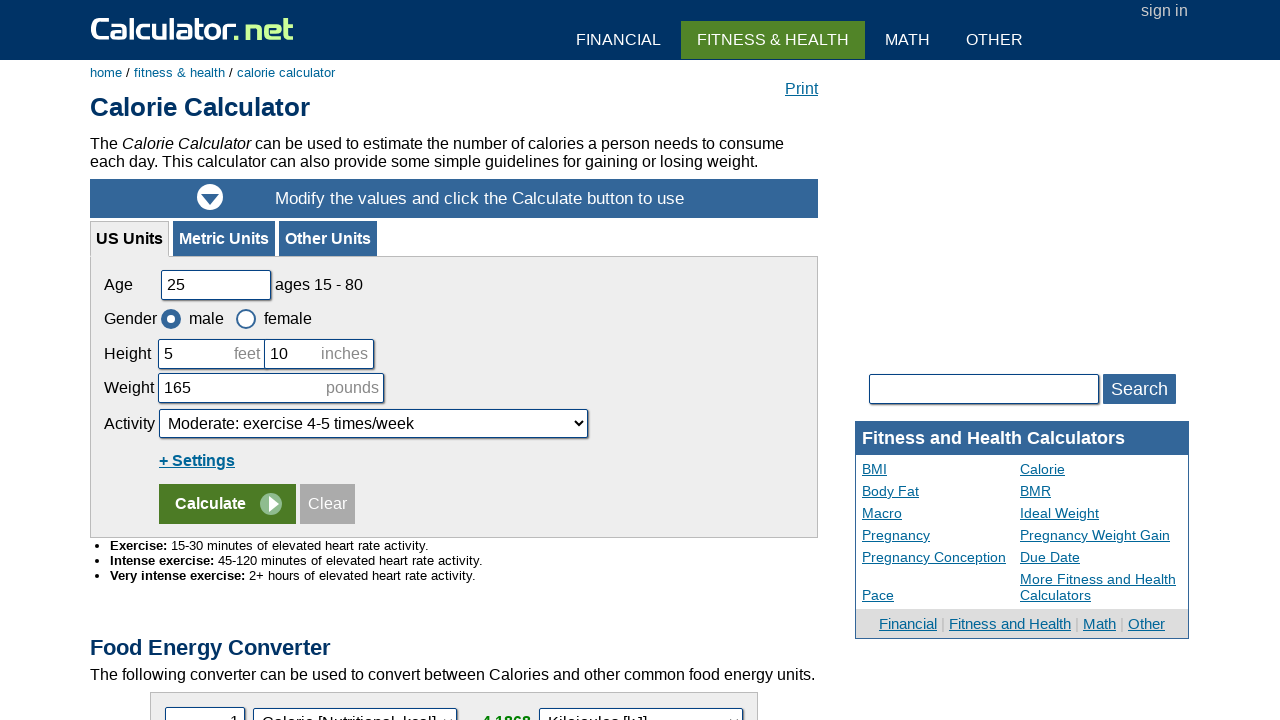

Age input element is visible
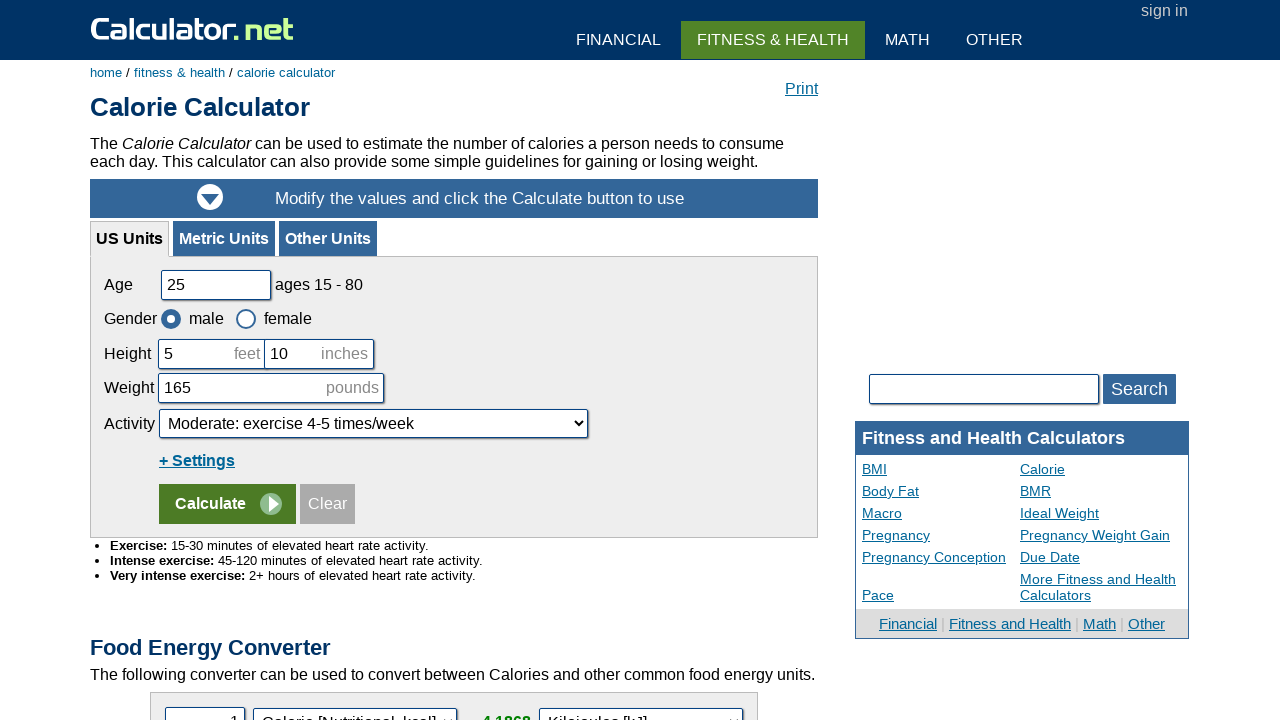

Retrieved and printed age input element content
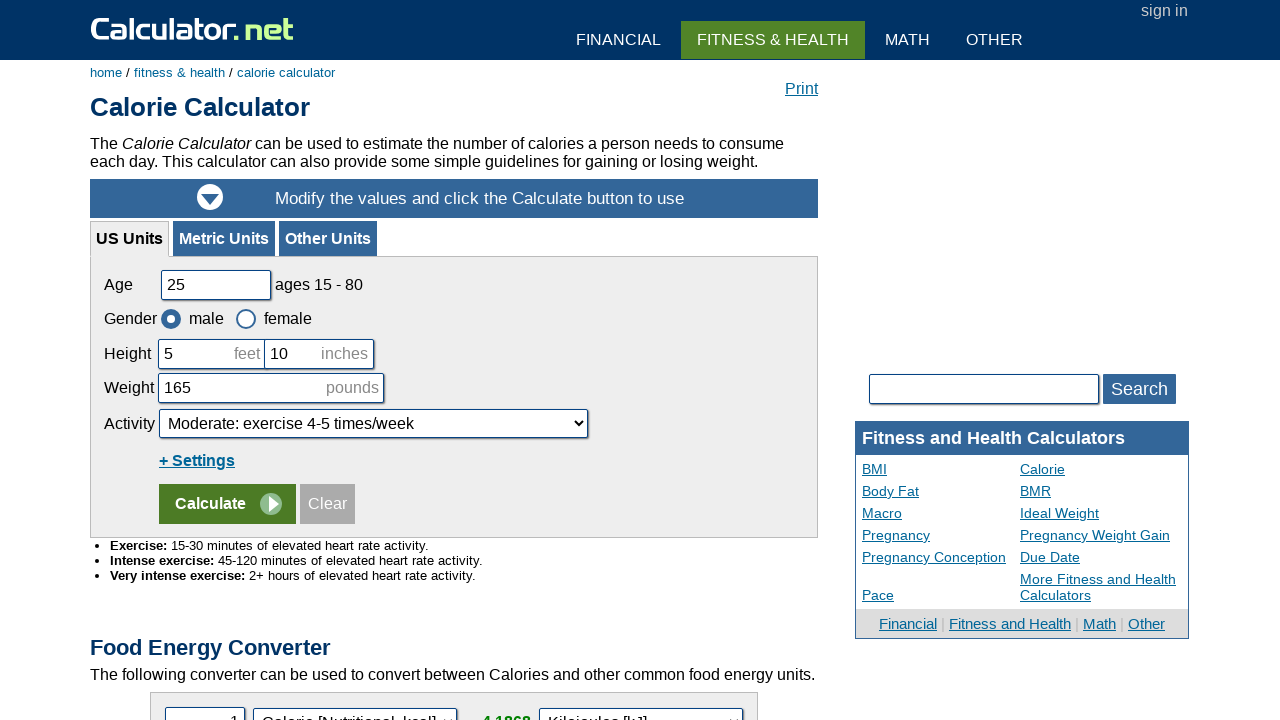

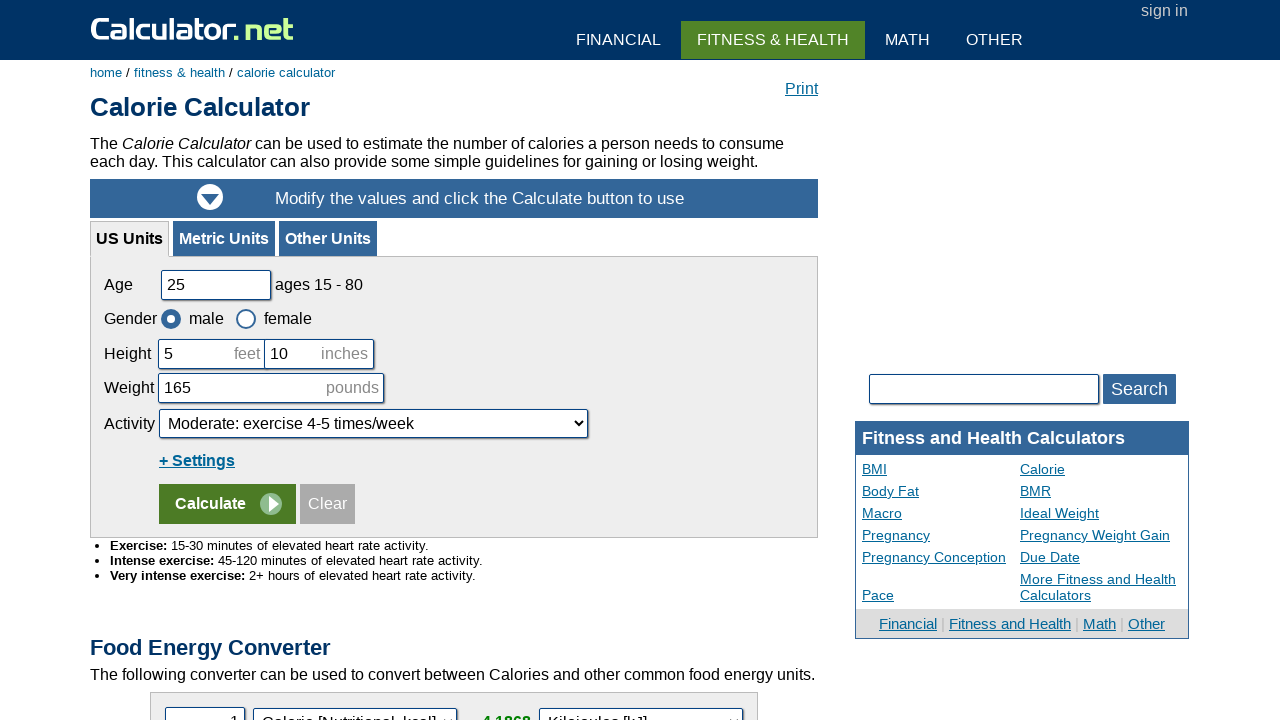